Tests that the Clear completed button displays correct text after marking an item complete

Starting URL: https://demo.playwright.dev/todomvc

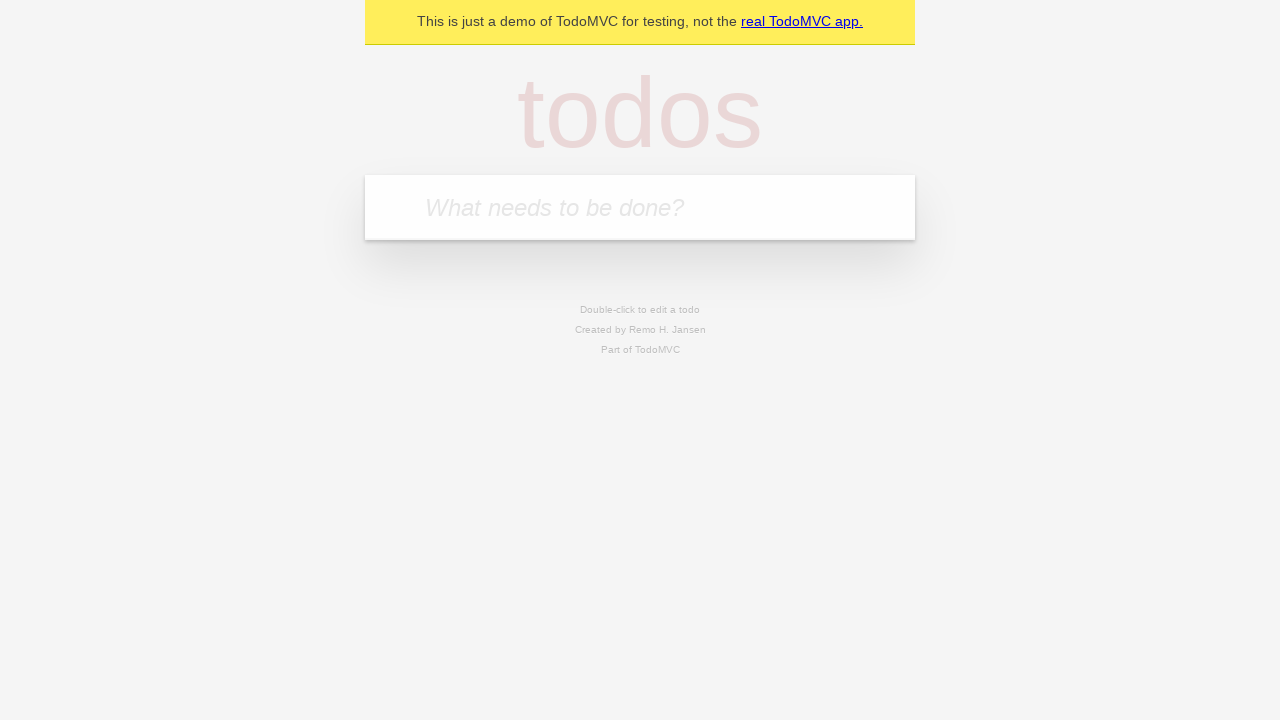

Filled todo input with 'buy some cheese' on internal:attr=[placeholder="What needs to be done?"i]
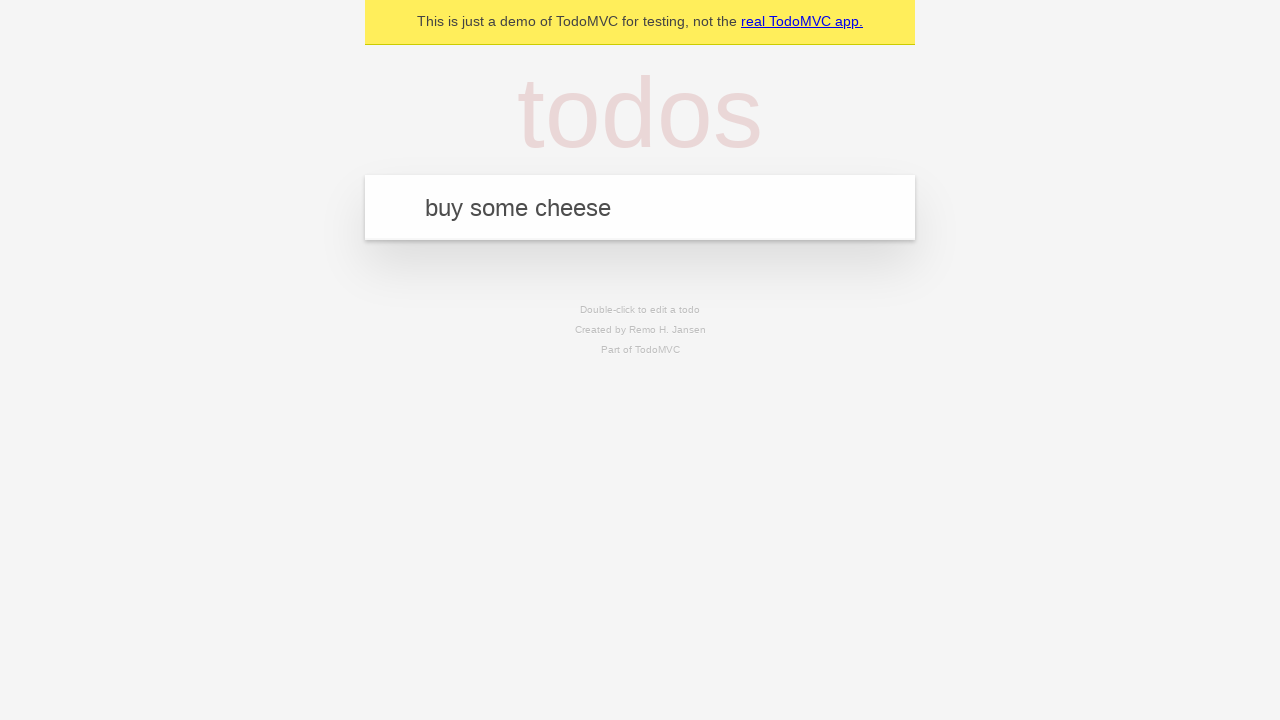

Pressed Enter to create first todo on internal:attr=[placeholder="What needs to be done?"i]
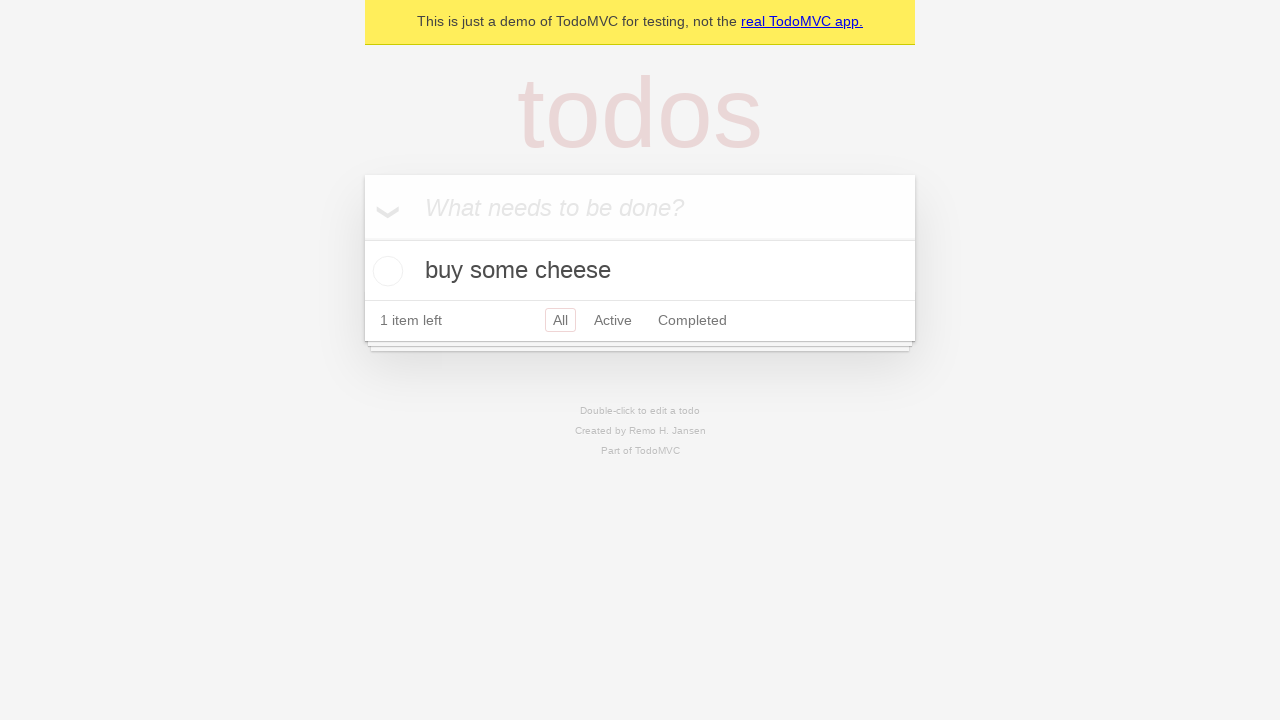

Filled todo input with 'feed the cat' on internal:attr=[placeholder="What needs to be done?"i]
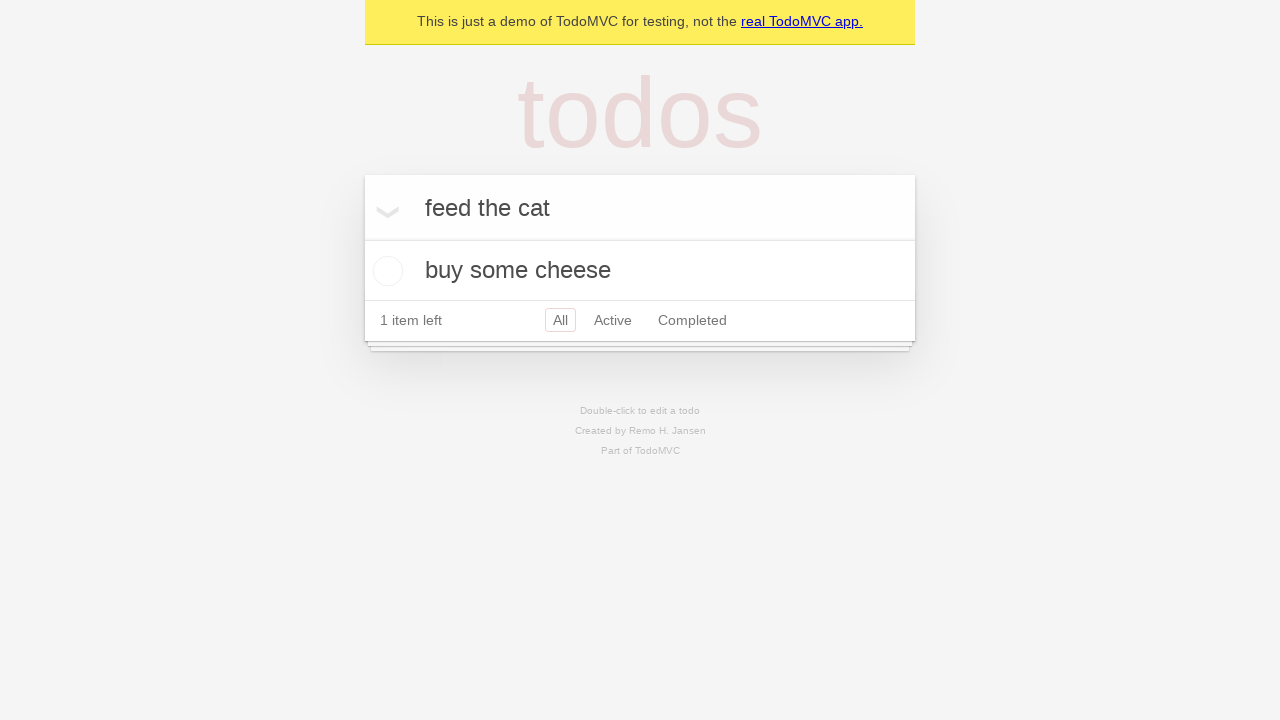

Pressed Enter to create second todo on internal:attr=[placeholder="What needs to be done?"i]
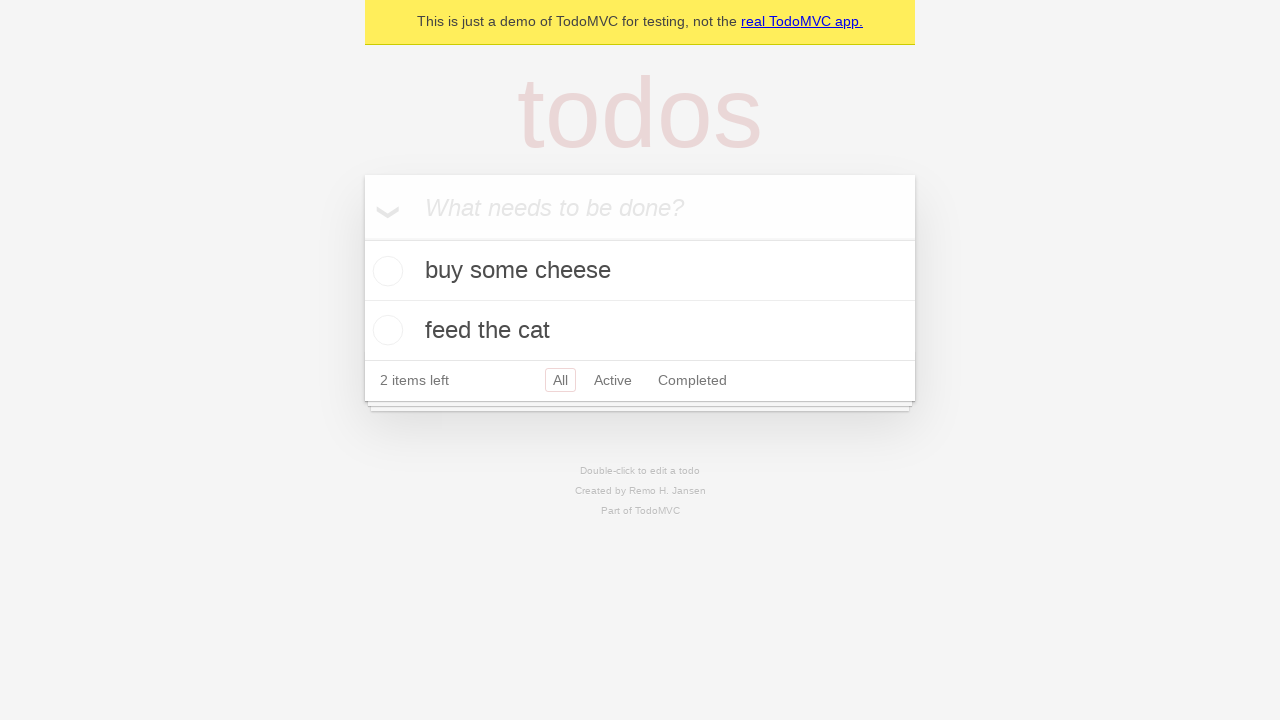

Filled todo input with 'book a doctors appointment' on internal:attr=[placeholder="What needs to be done?"i]
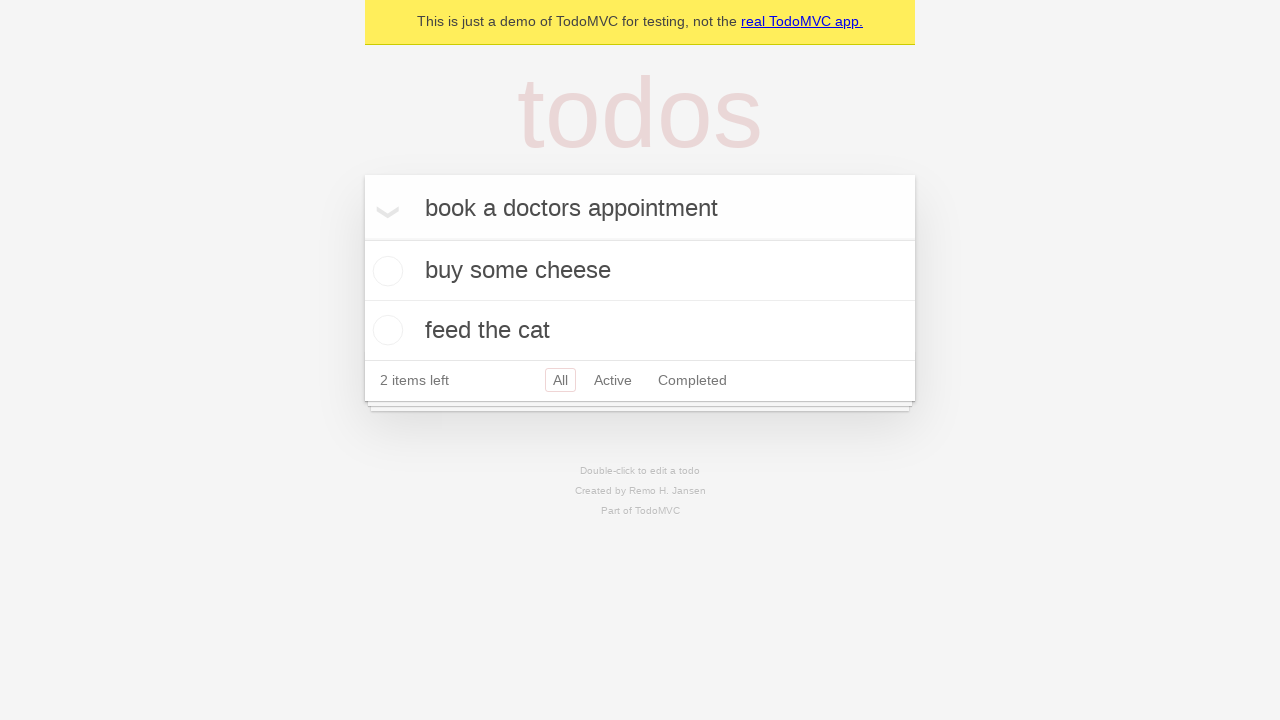

Pressed Enter to create third todo on internal:attr=[placeholder="What needs to be done?"i]
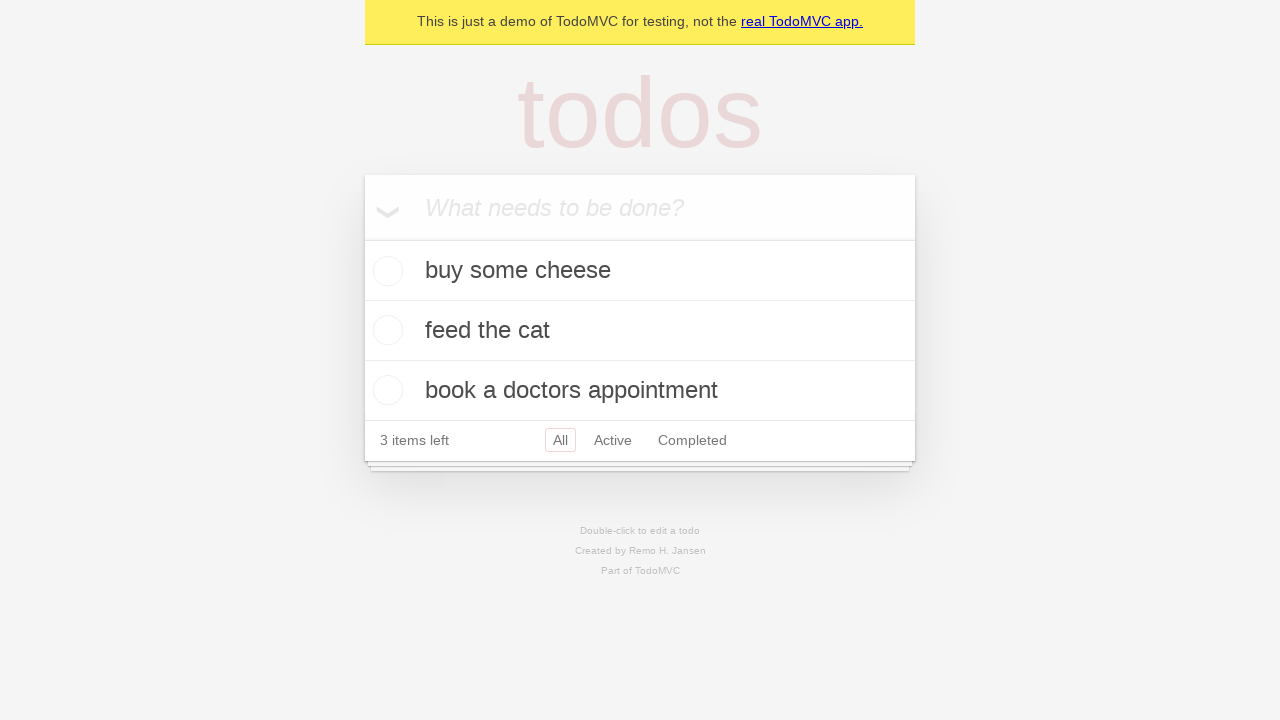

Checked first todo item as completed at (385, 271) on .todo-list li .toggle >> nth=0
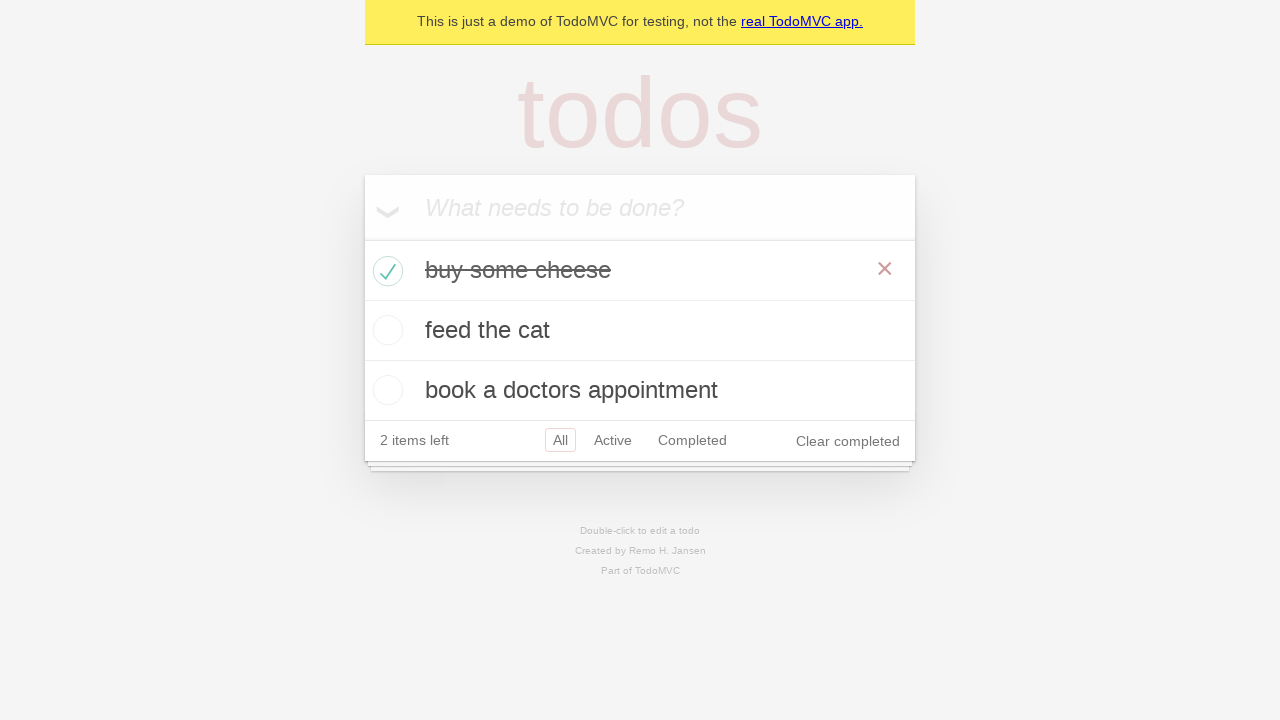

Clear completed button appeared after marking item as complete
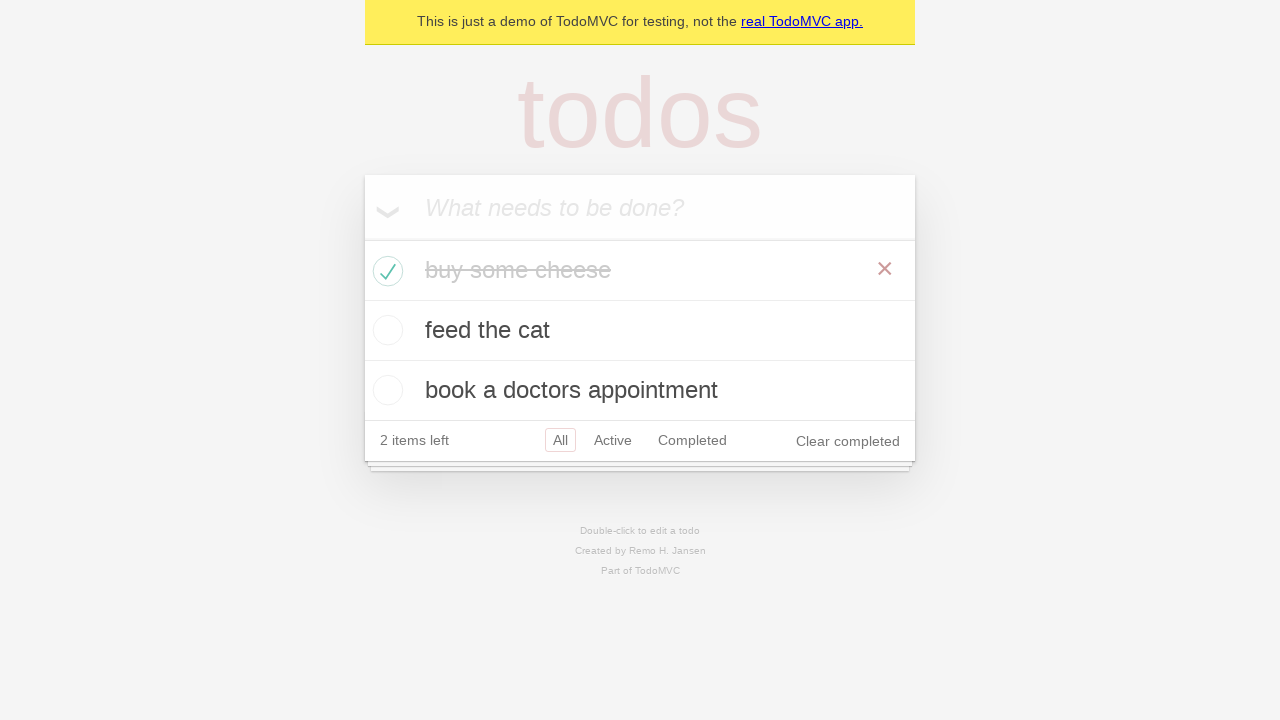

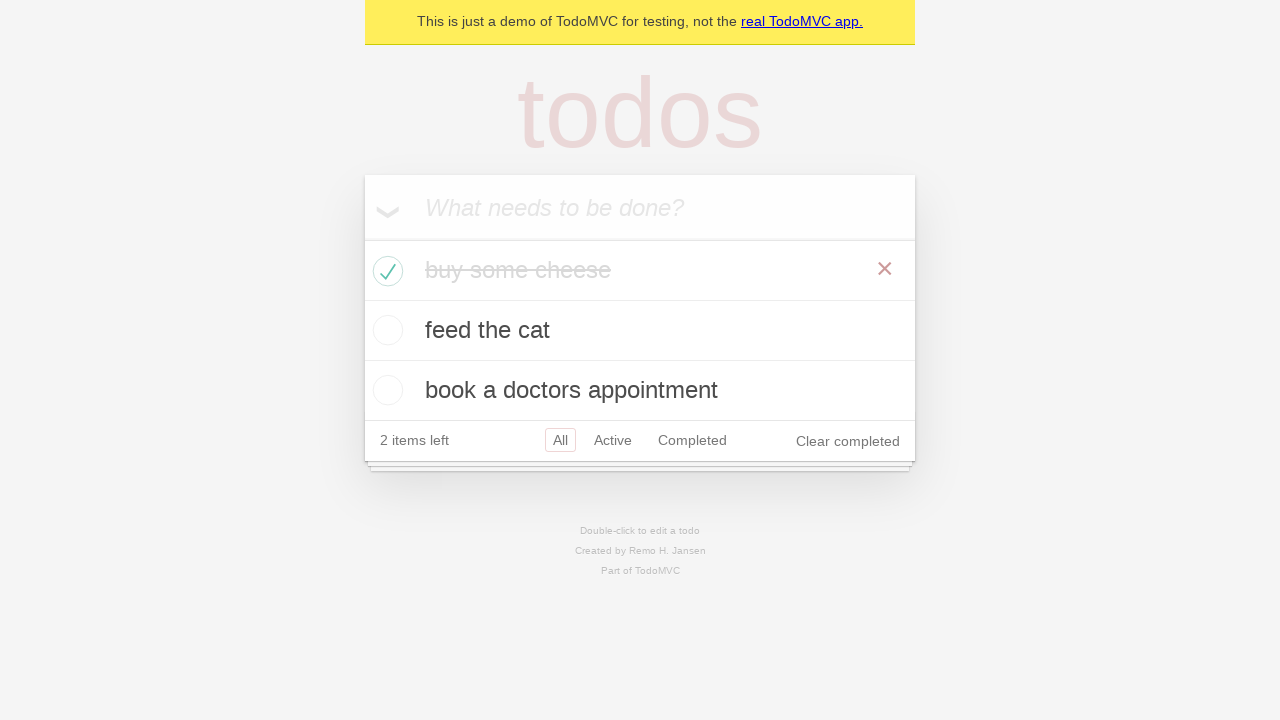